Navigates to deadlinkcity.com and waits for the page to load, verifying that links are present on the page.

Starting URL: http://www.deadlinkcity.com/

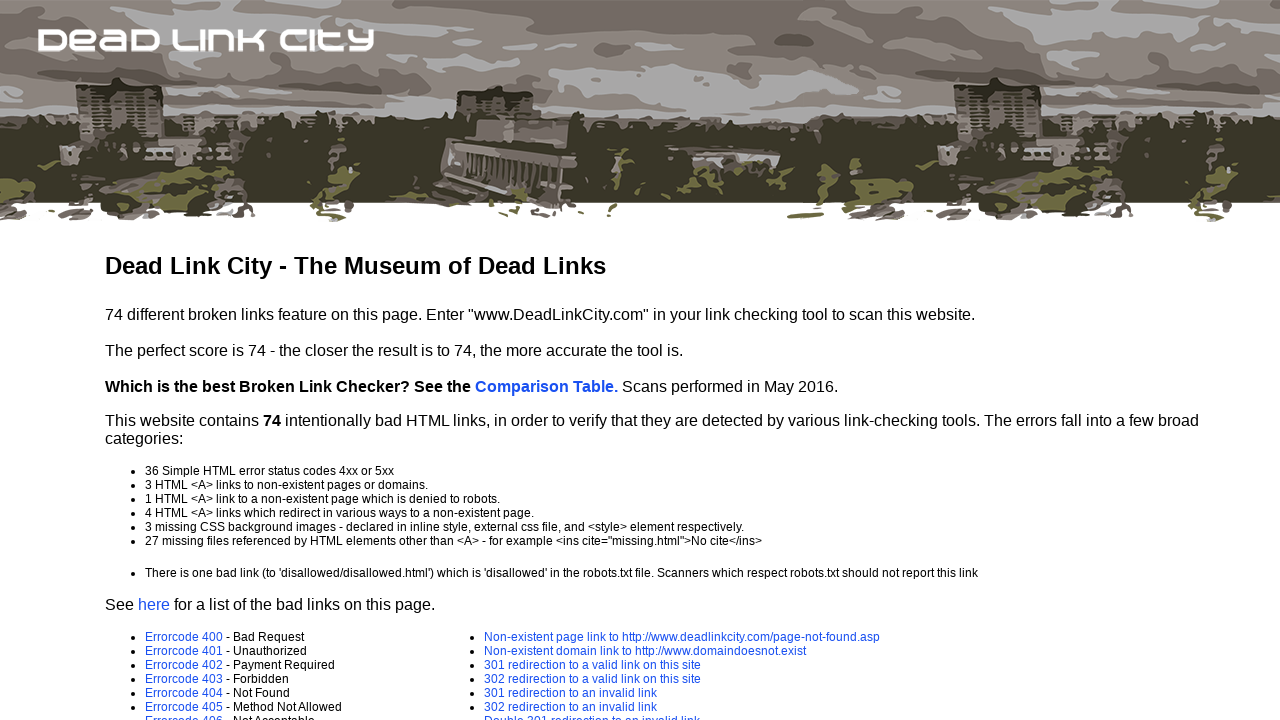

Navigated to http://www.deadlinkcity.com/
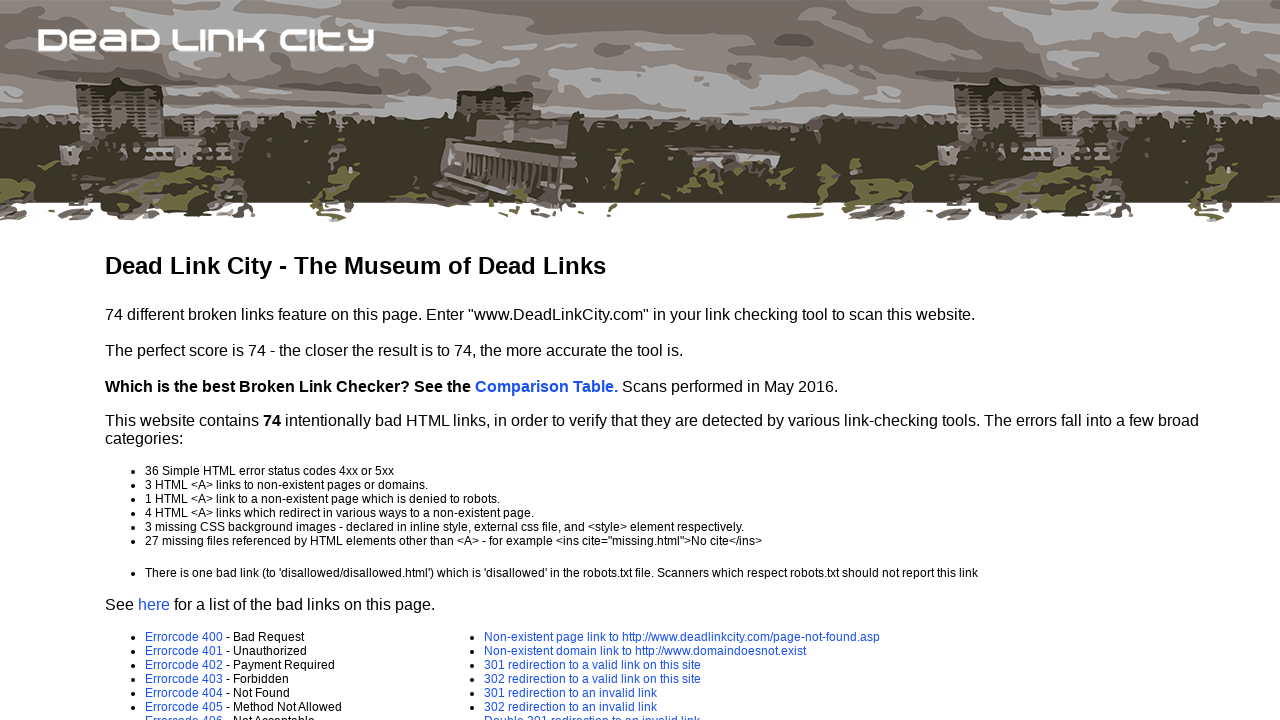

Set viewport size to 1920x1080
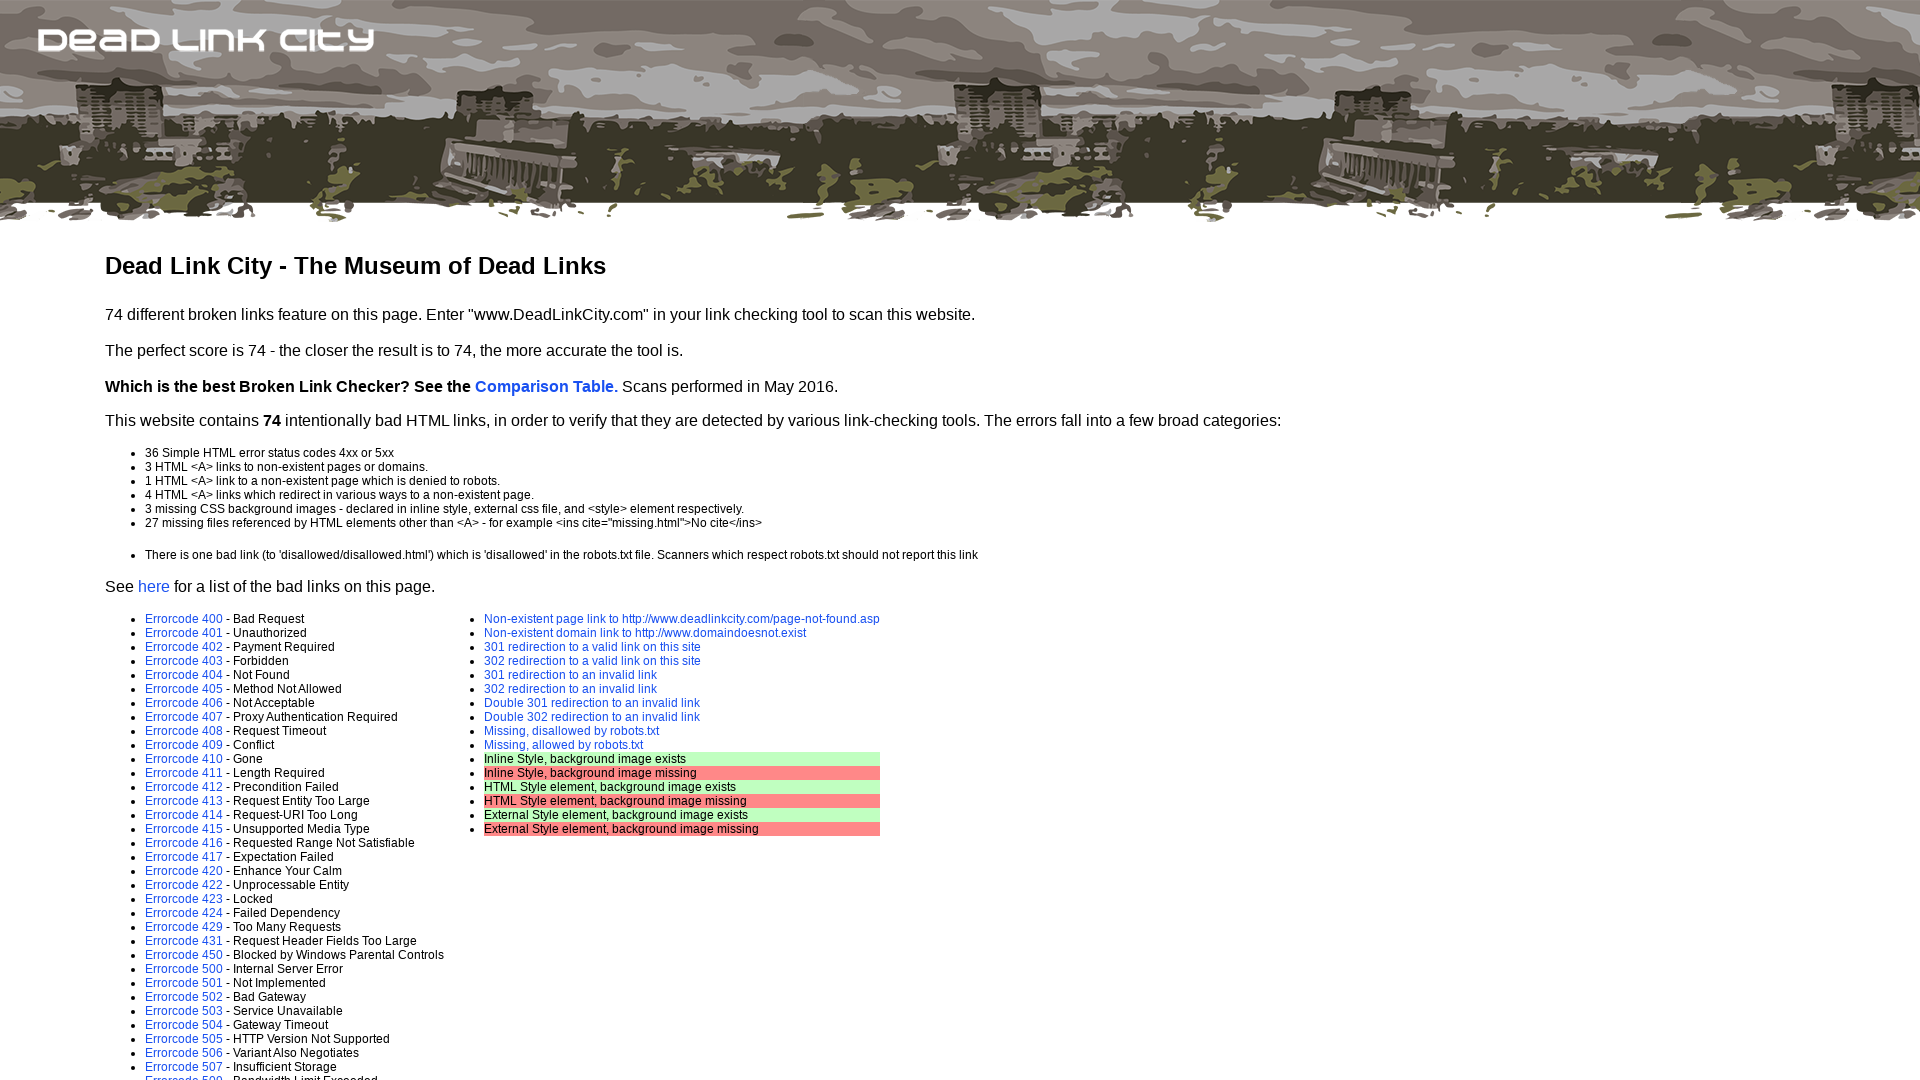

Waited for links to be present on the page
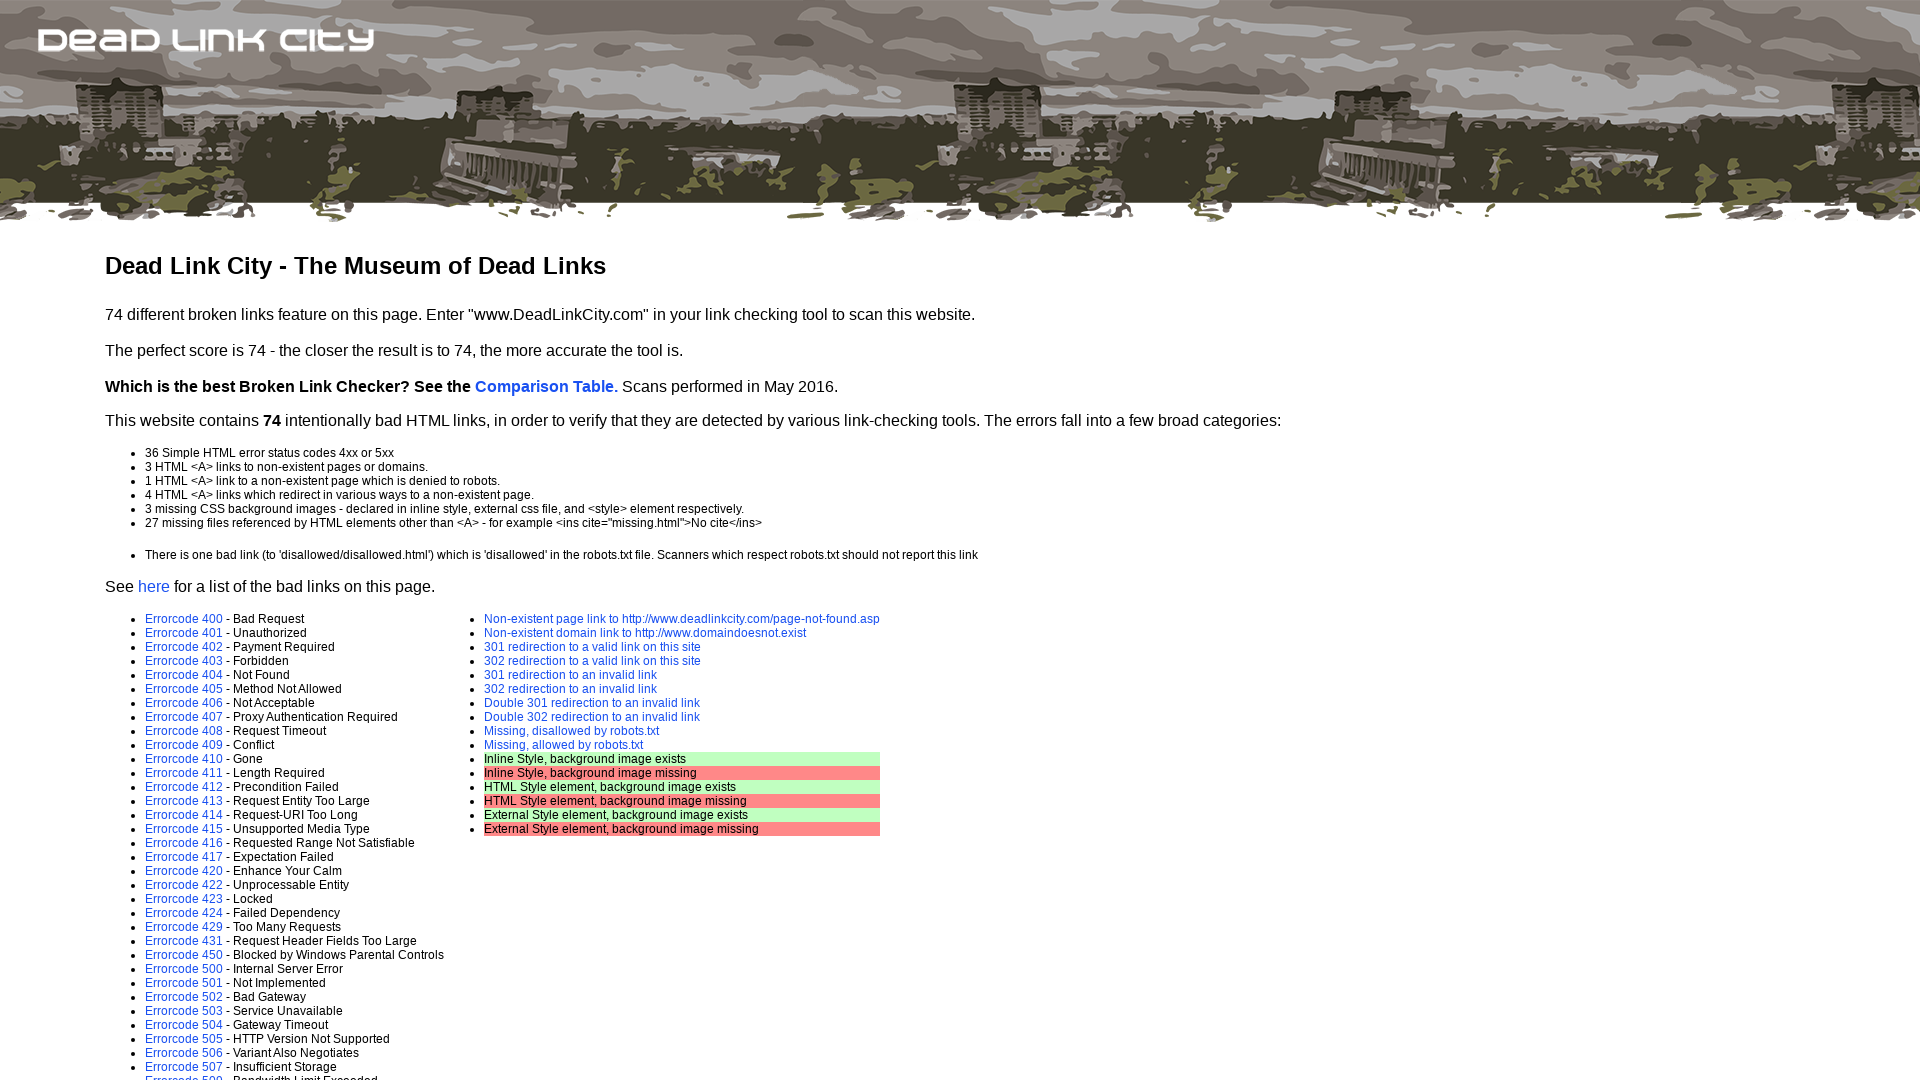

Retrieved all links from the page - found 48 links
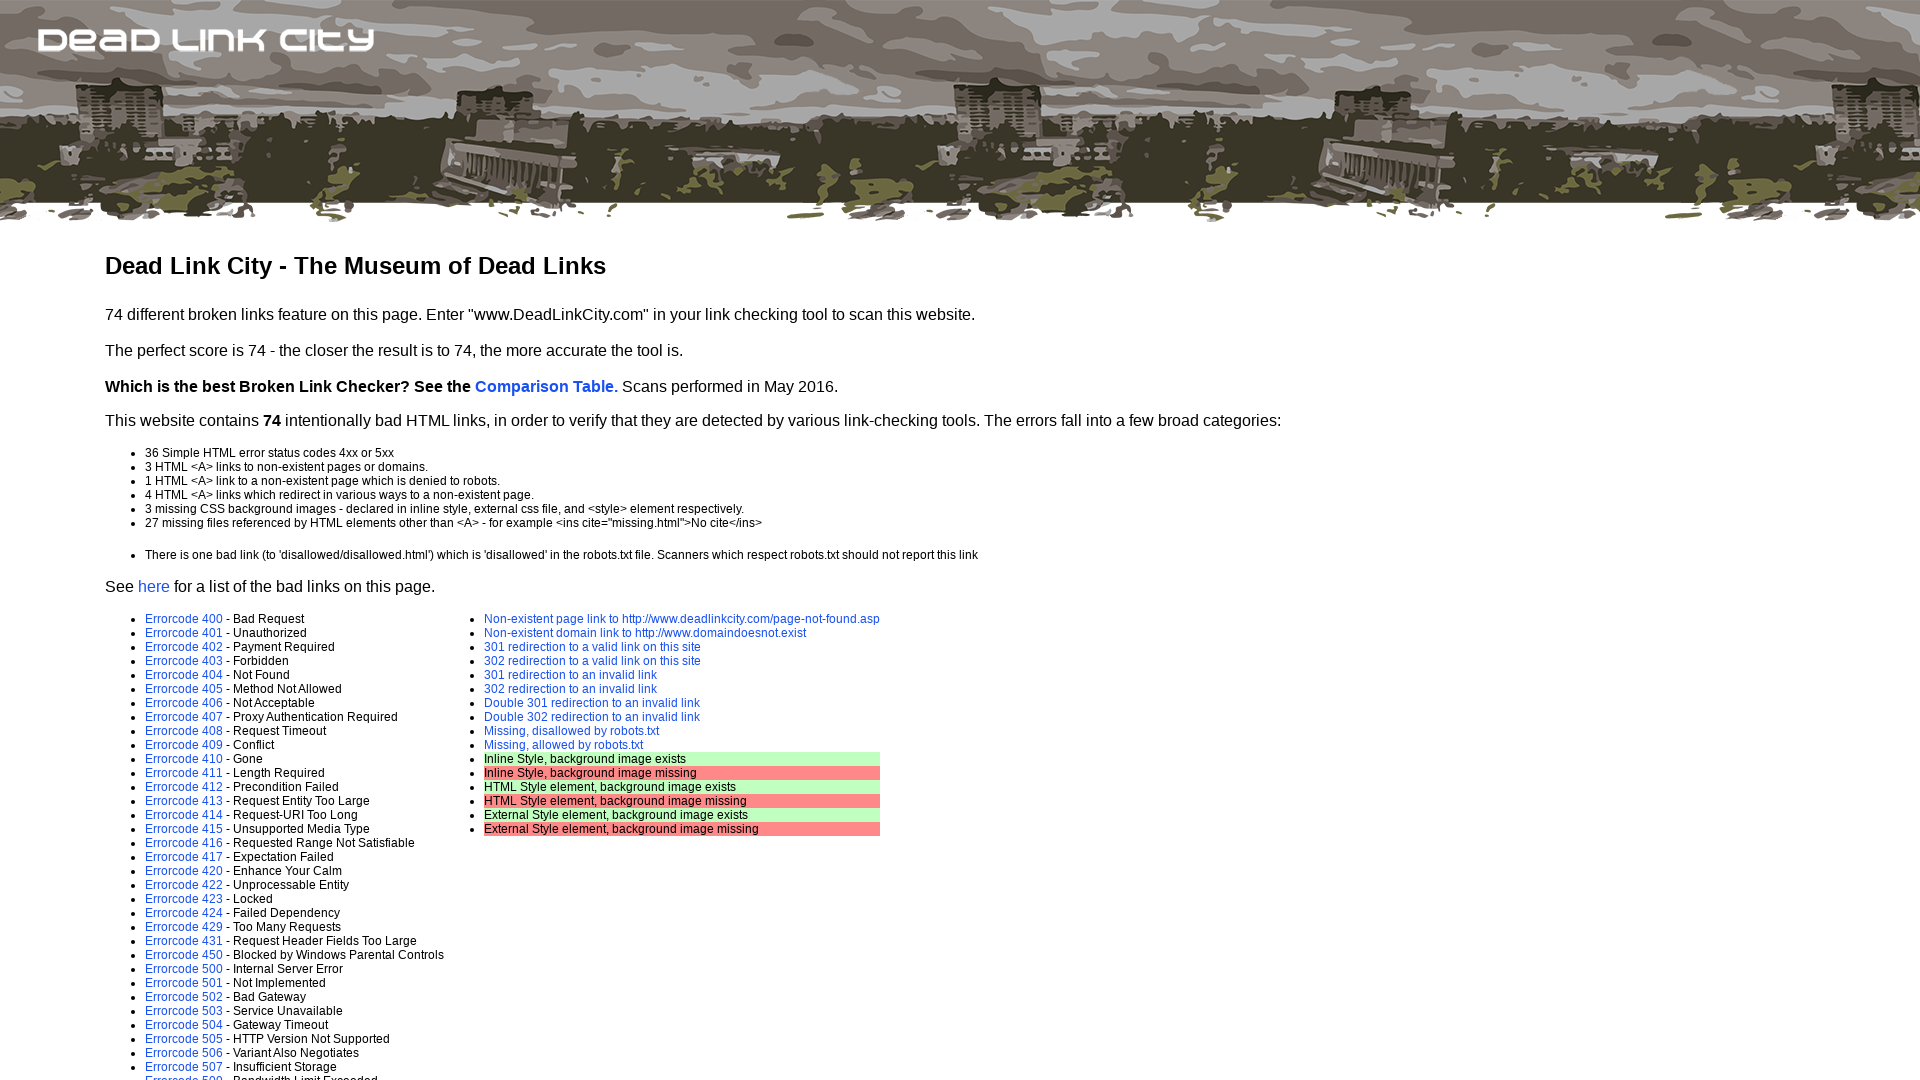

Verified that links are present on the page
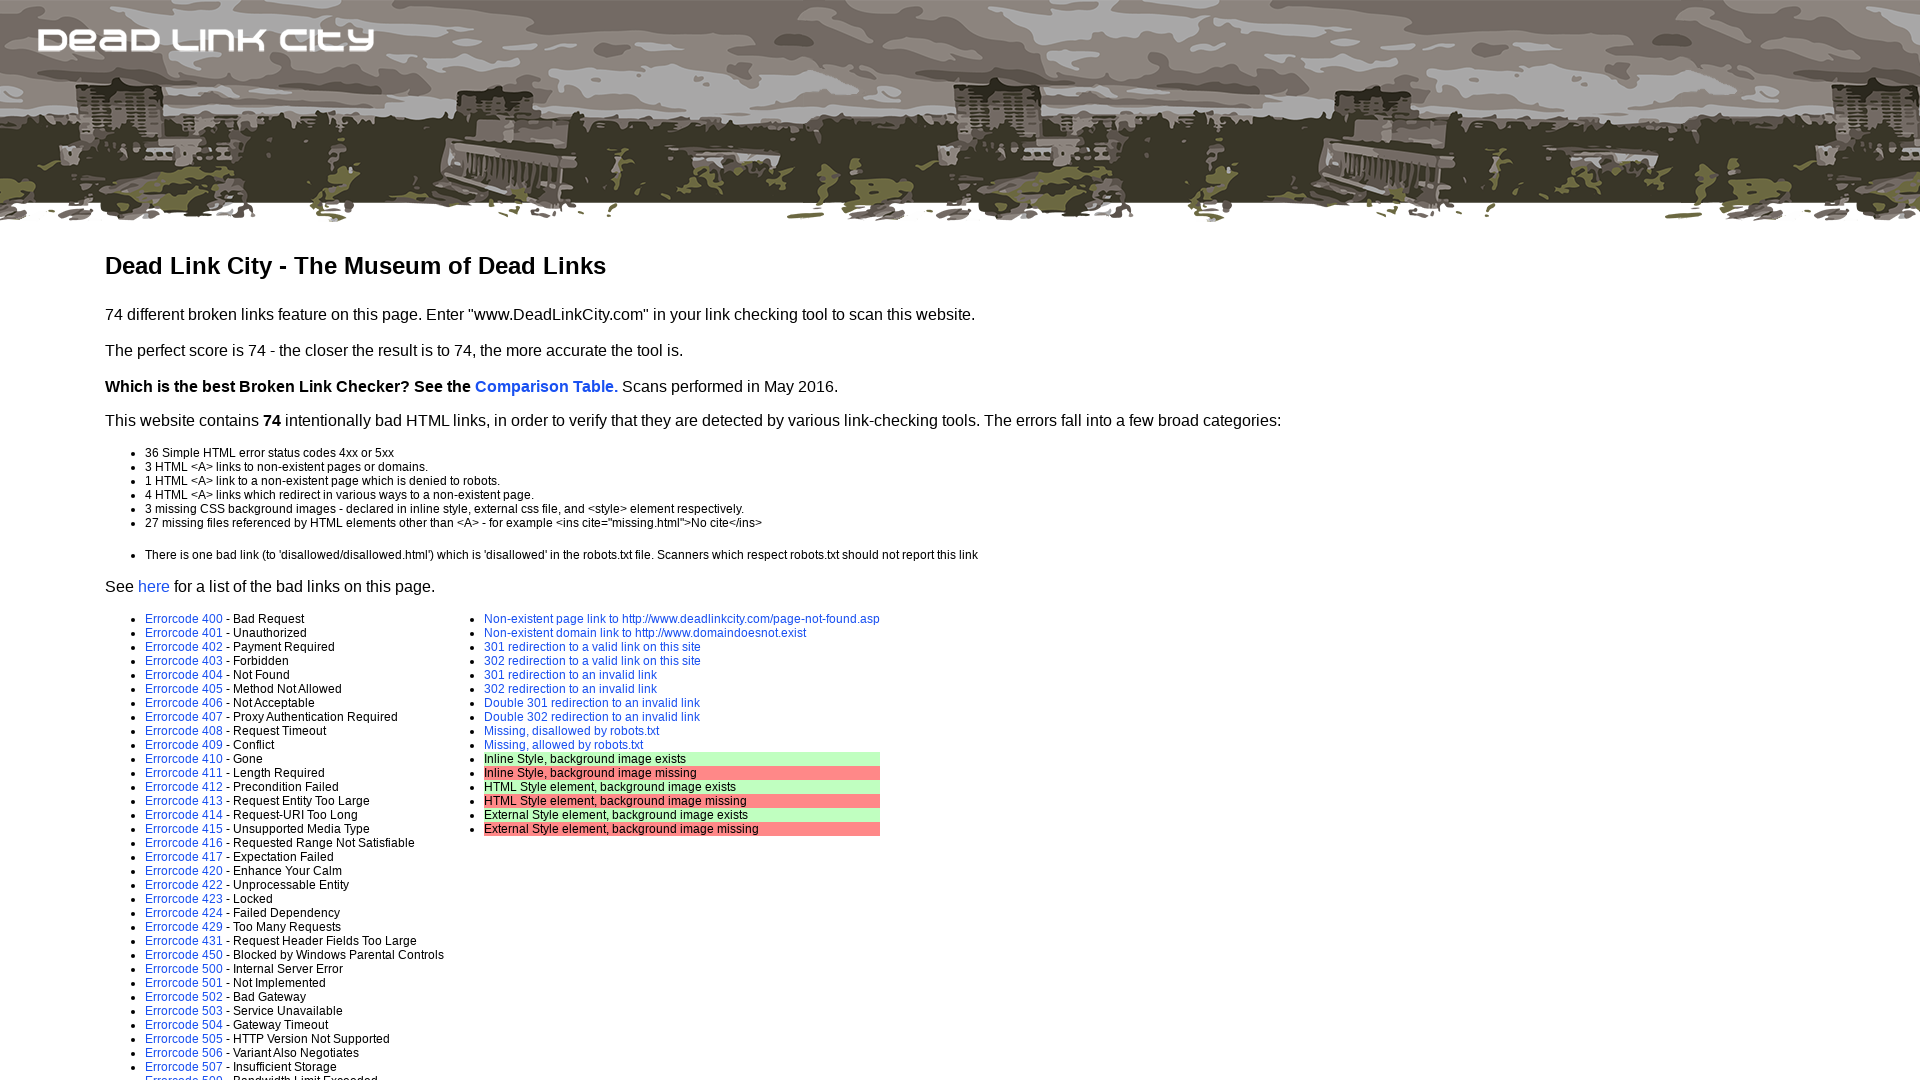

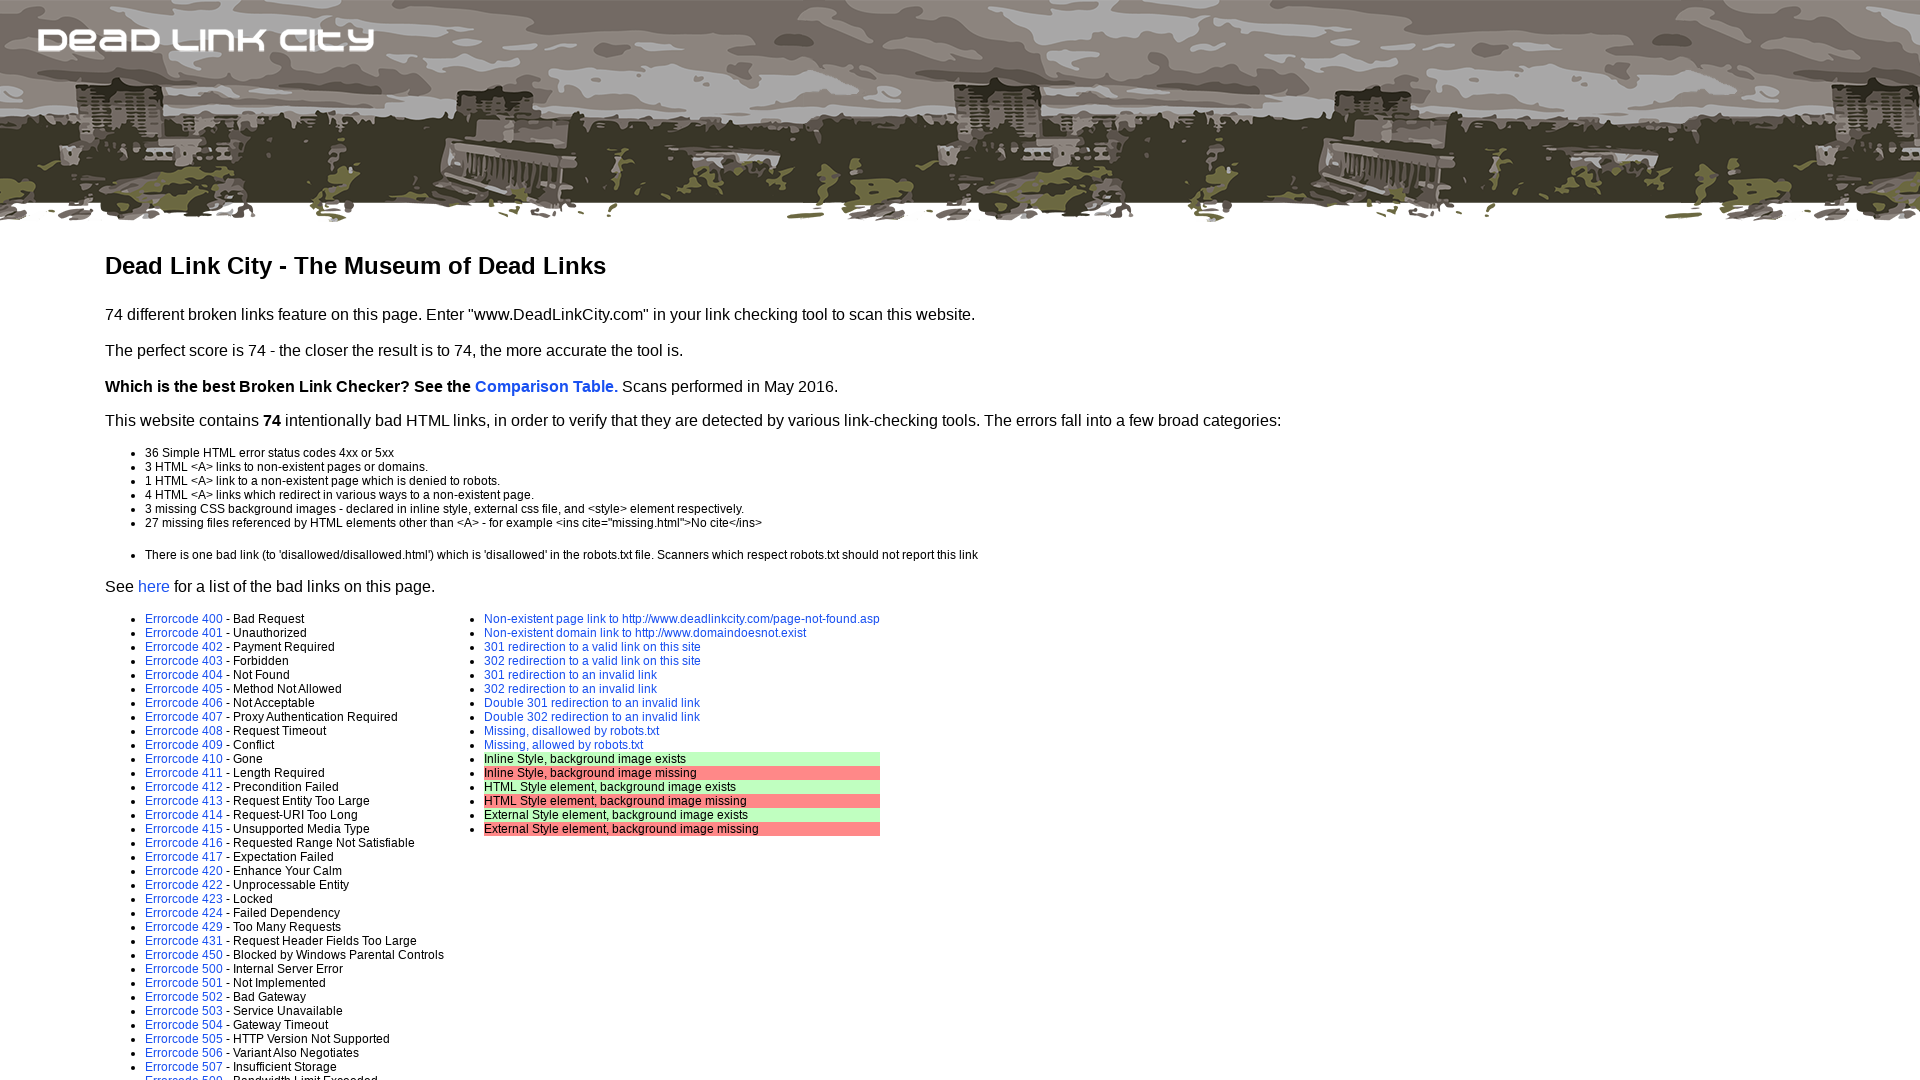